Tests jQuery UI droppable functionality by switching to an iframe, performing drag and drop operation, then switching back to main page and clicking a Button link

Starting URL: https://jqueryui.com/droppable/

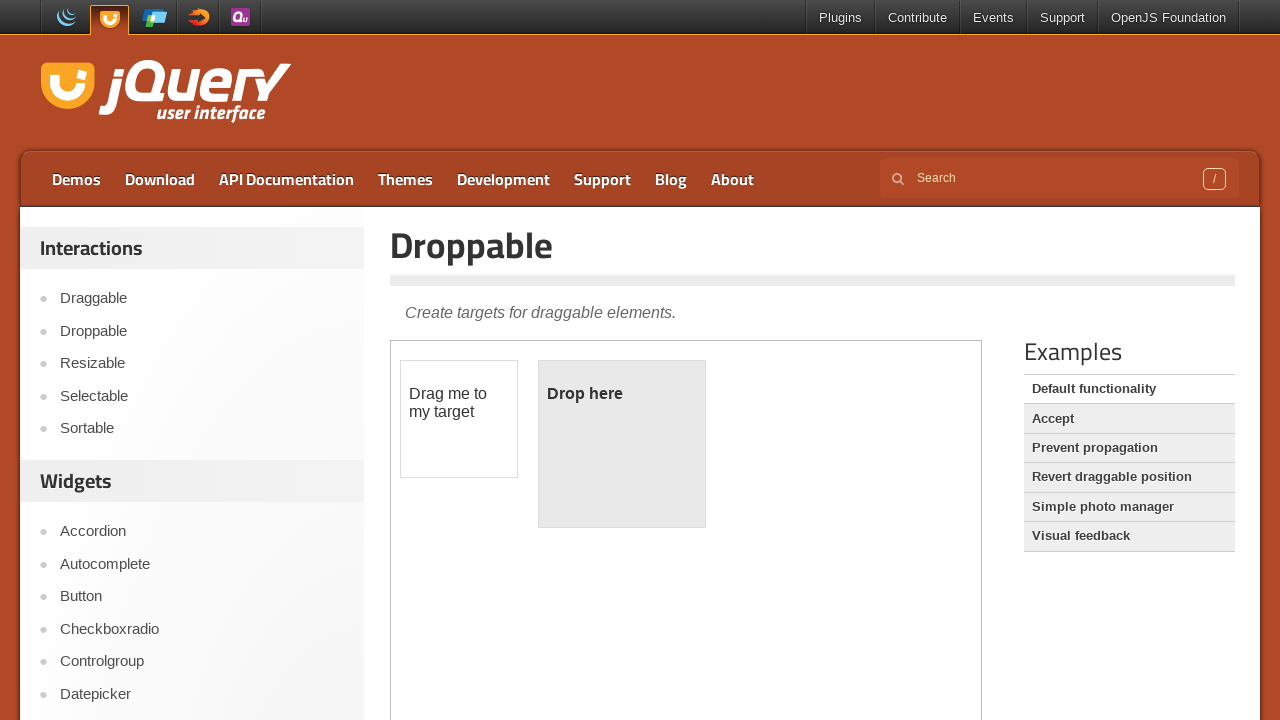

Retrieved all iframes from the page
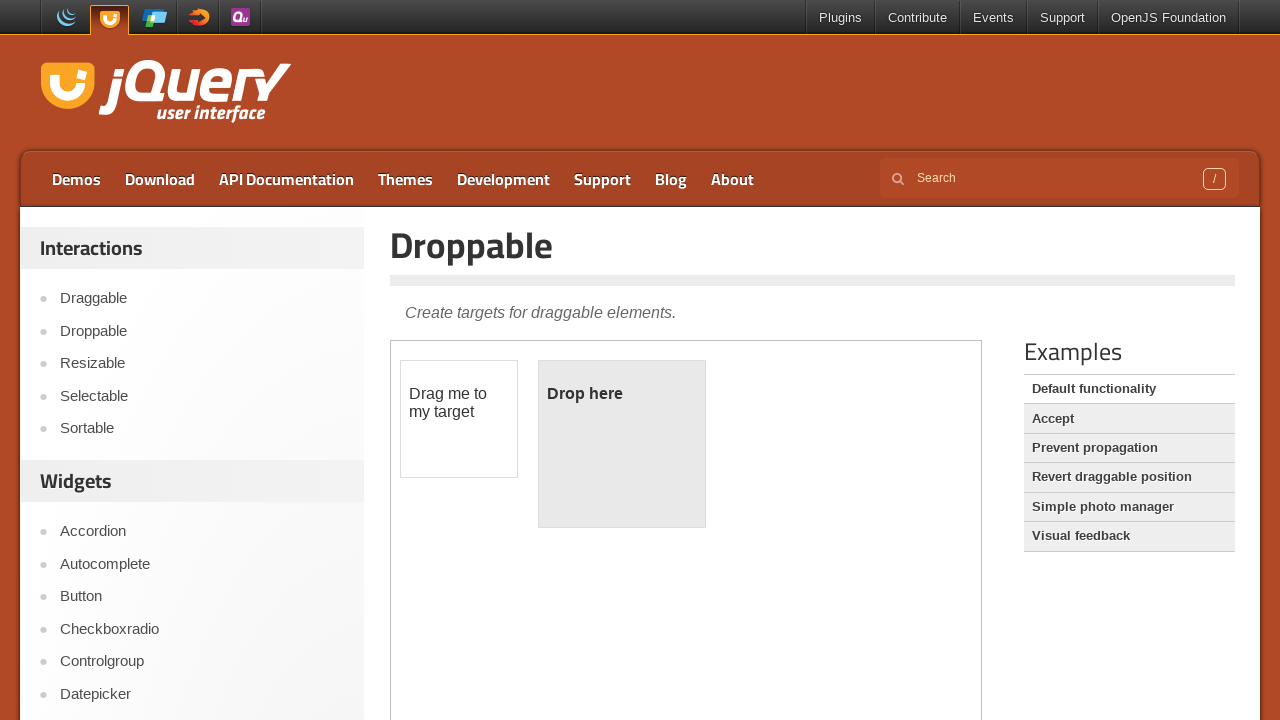

Selected iframe at index 1
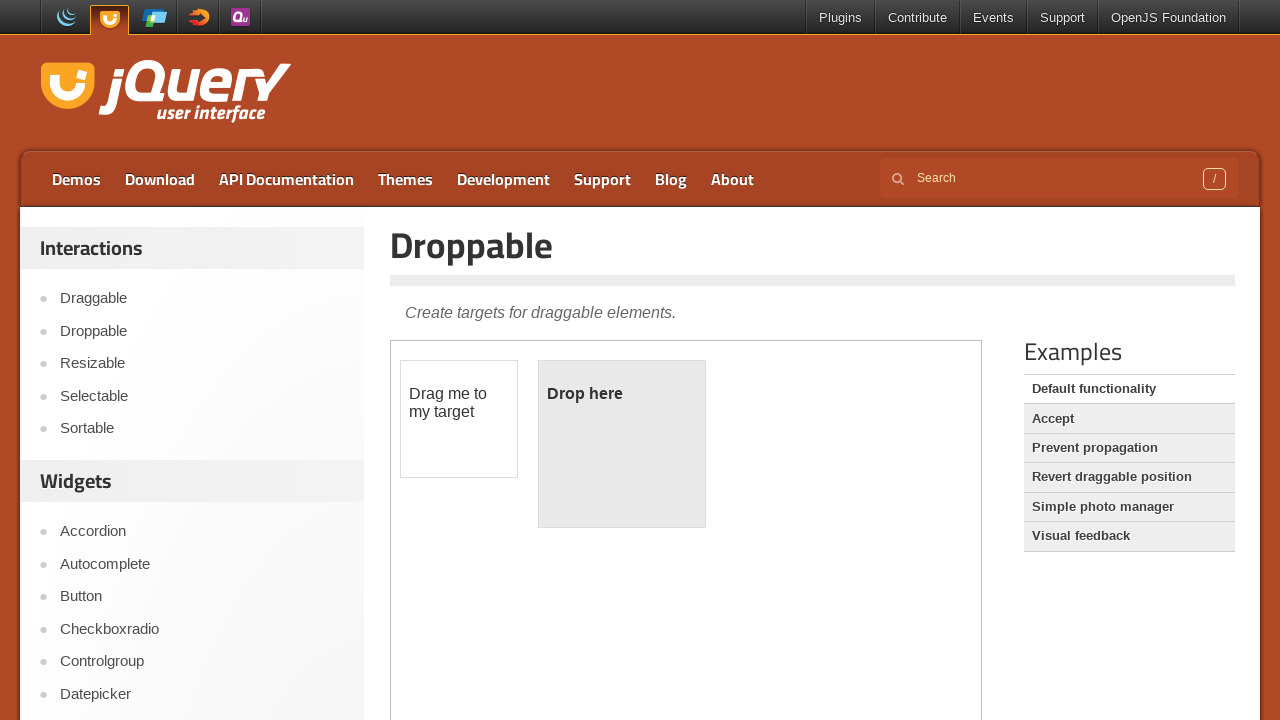

Located draggable element with ID 'draggable' in iframe
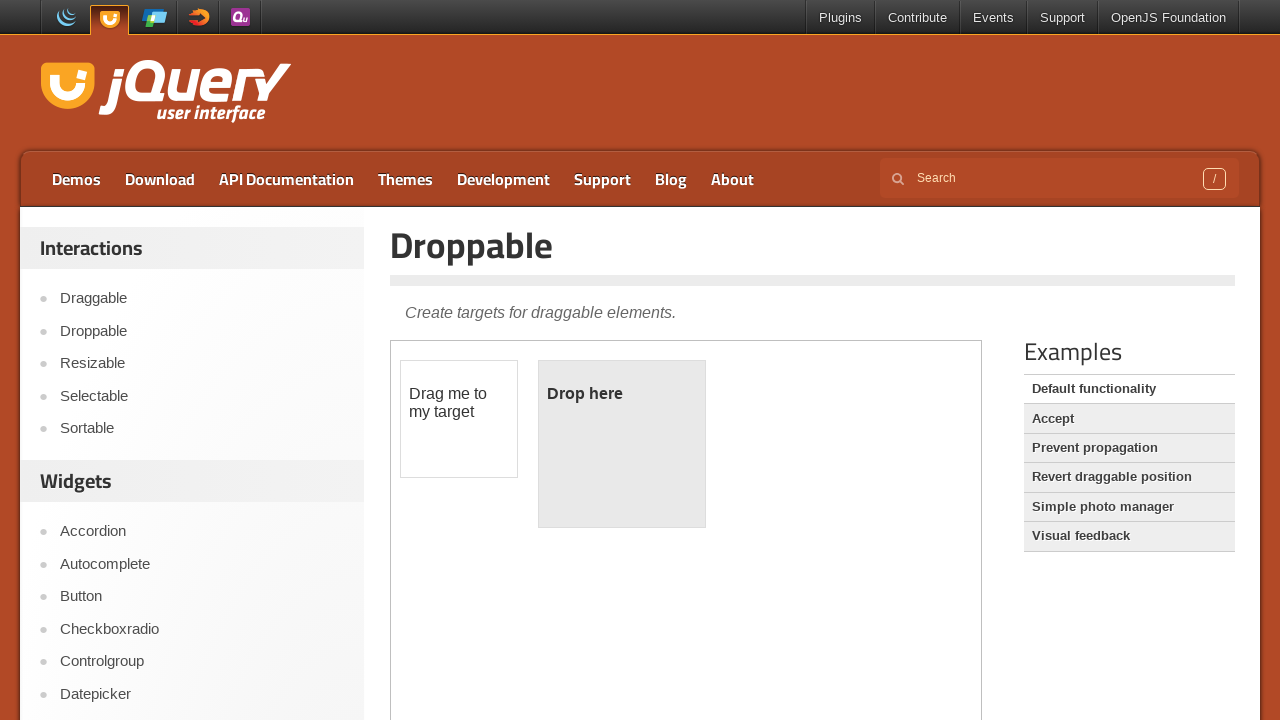

Located droppable element with ID 'droppable' in iframe
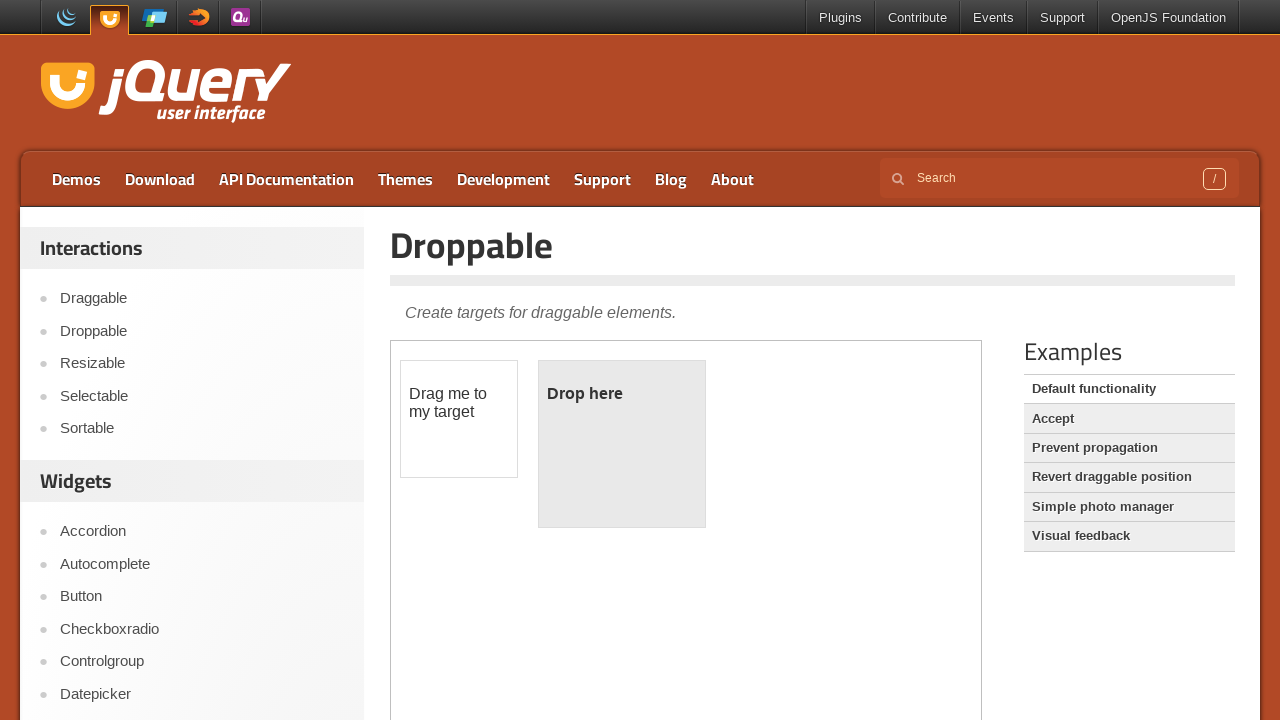

Performed drag and drop operation from draggable to droppable element at (622, 444)
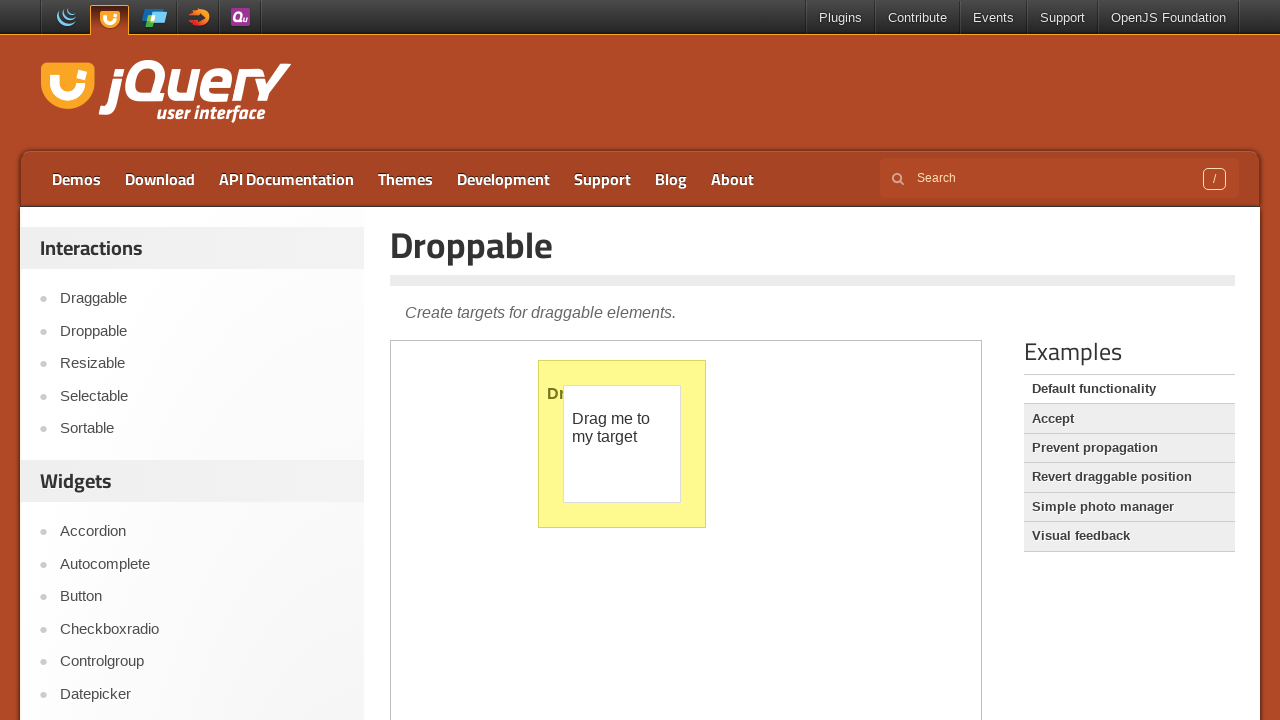

Clicked Button link on main page after returning from iframe at (202, 597) on text=Button
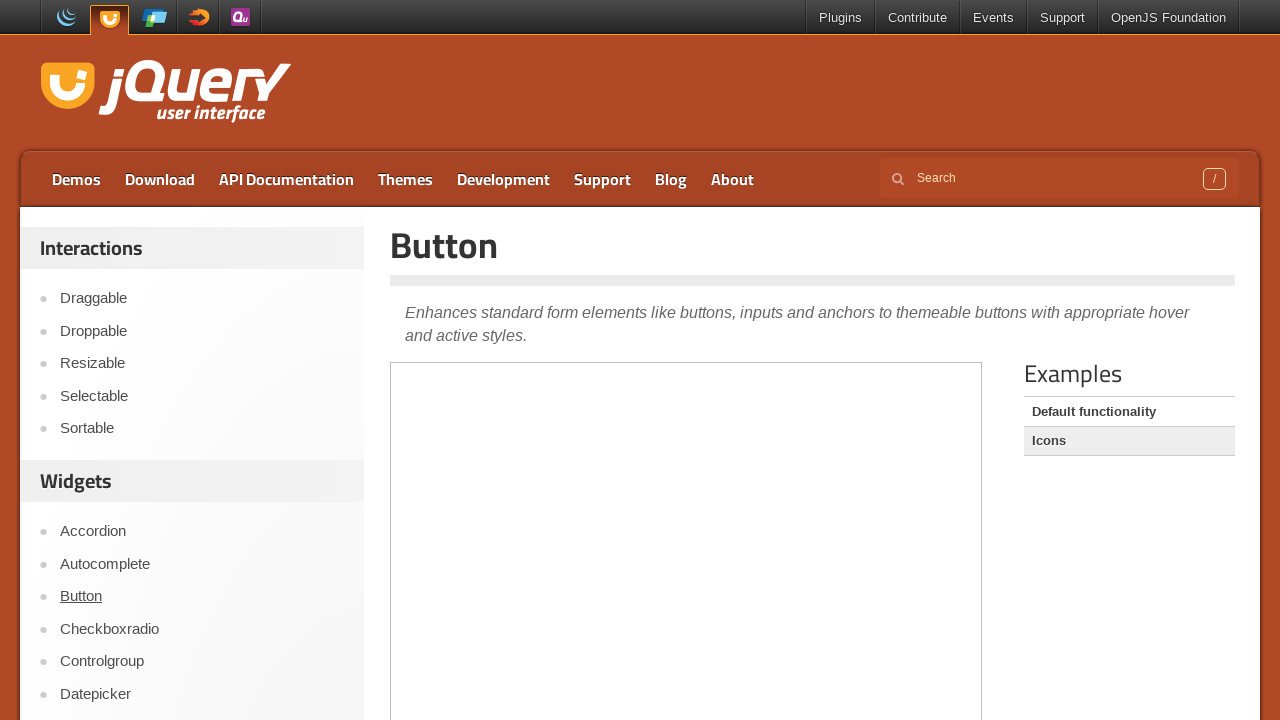

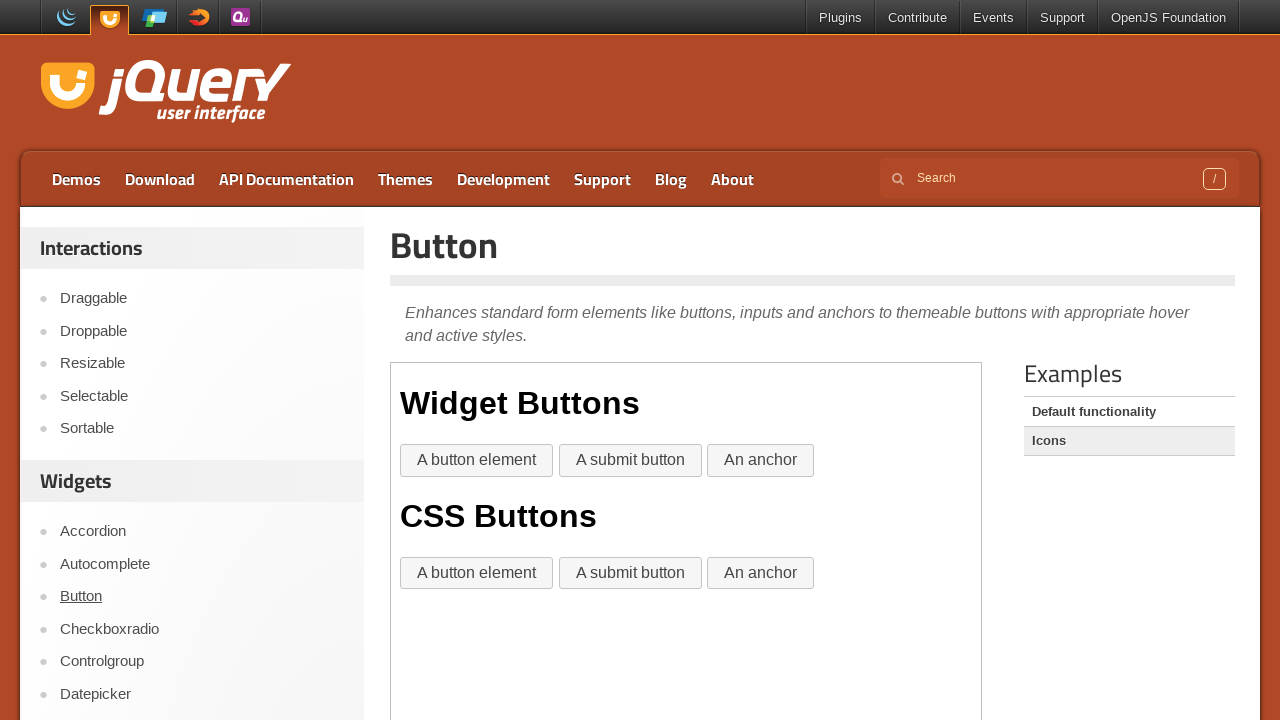